Tests the enable/disable functionality of a date picker element by clicking on it and verifying its style attribute changes to indicate it's enabled

Starting URL: https://rahulshettyacademy.com/dropdownsPractise/

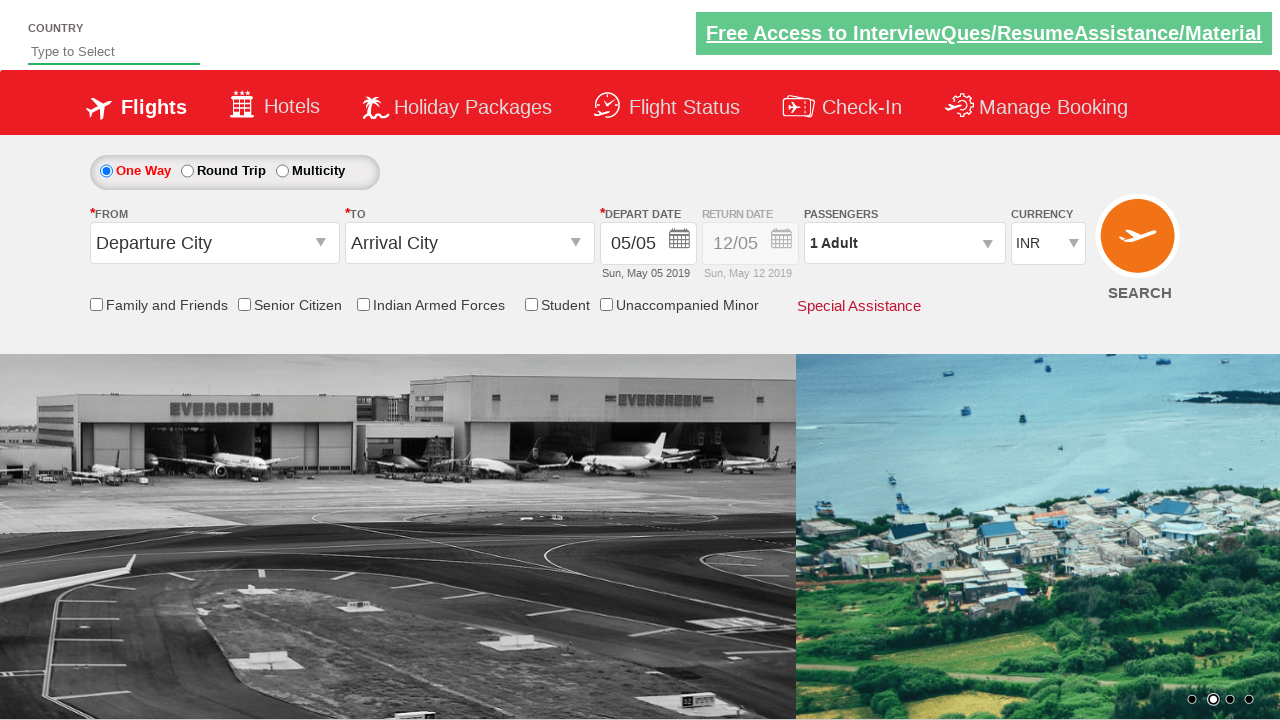

Located the date picker element with class 'picker-second'
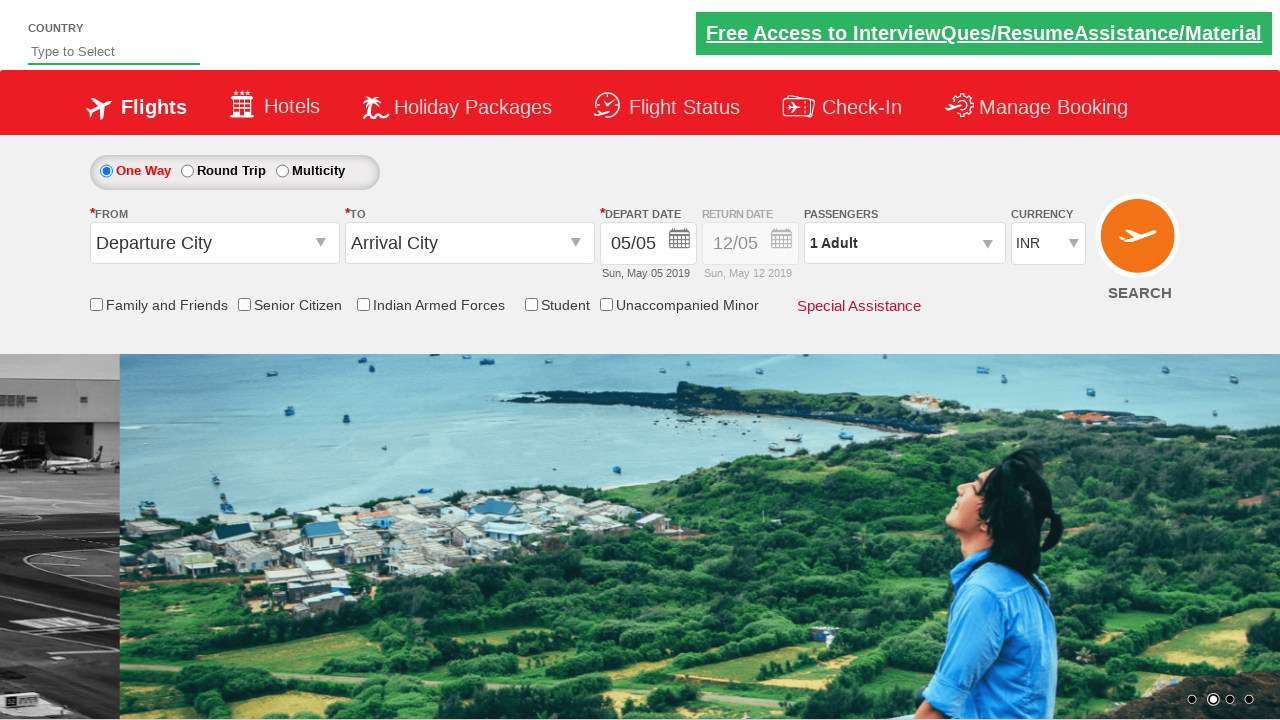

Clicked on the date picker element to enable it at (752, 250) on xpath=//div[@class='picker-second']
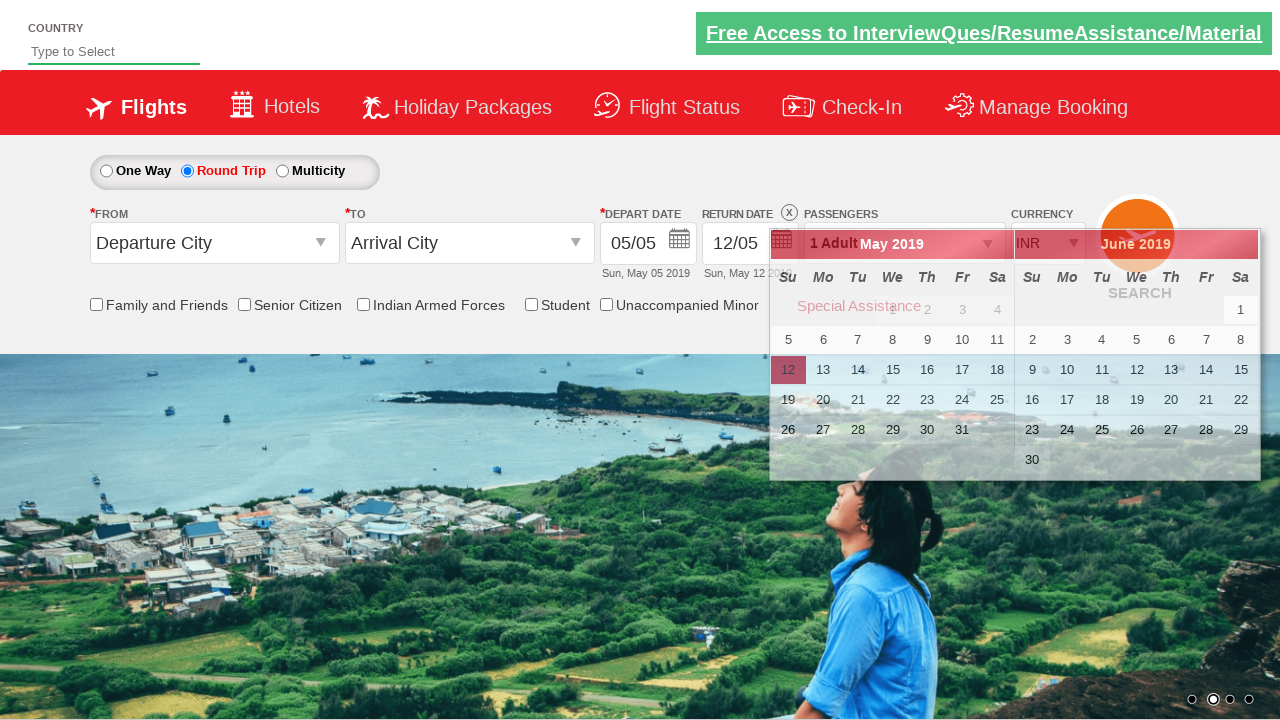

Waited 1000ms for the date picker element to update
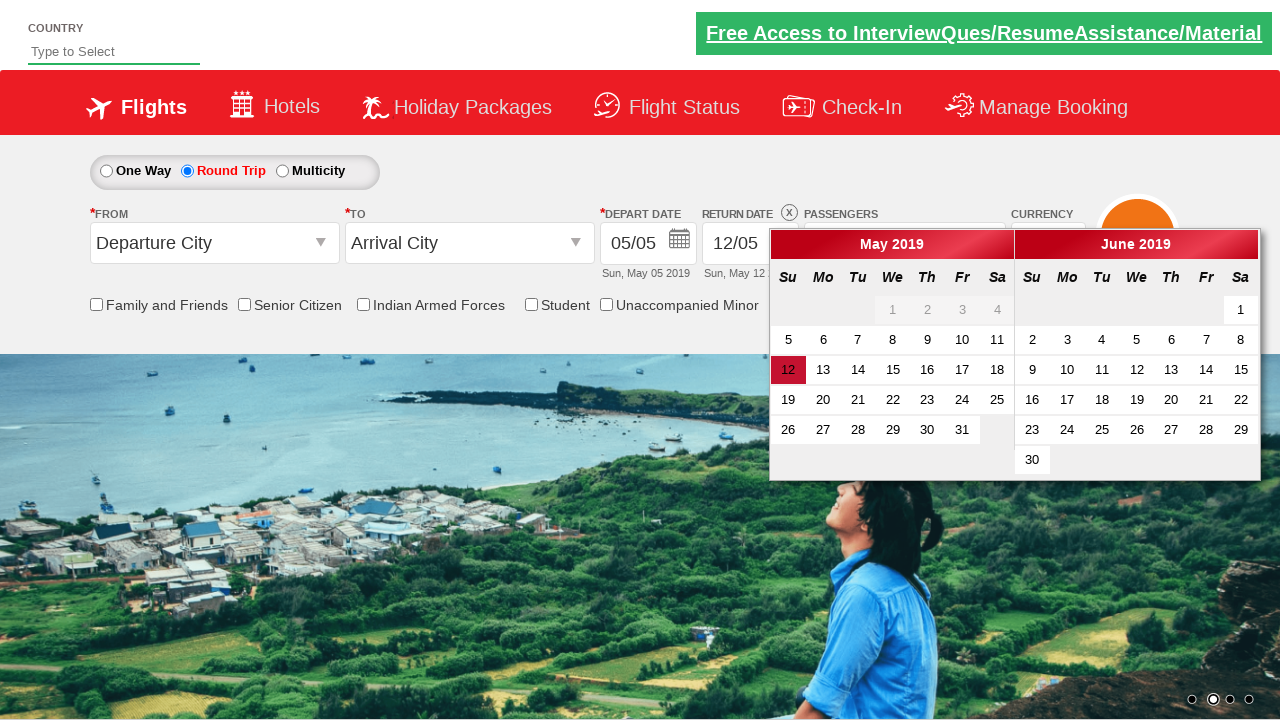

Retrieved style attribute value: display: block; opacity: 1;
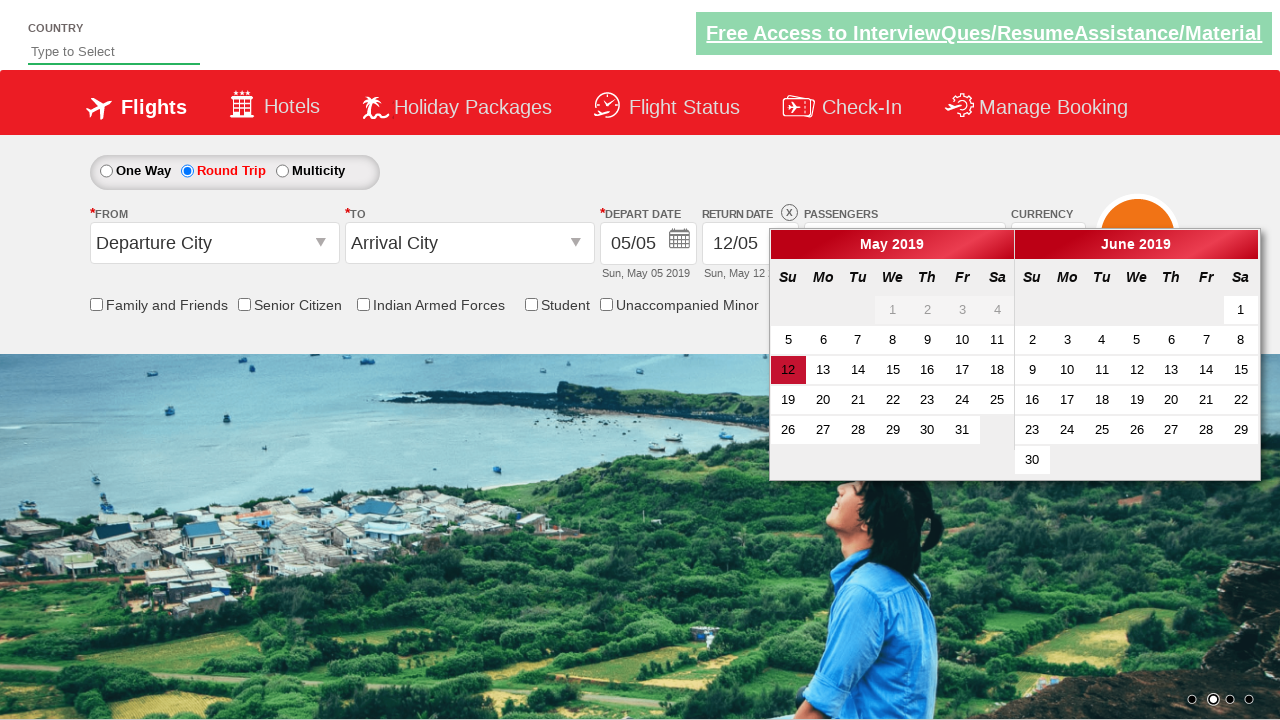

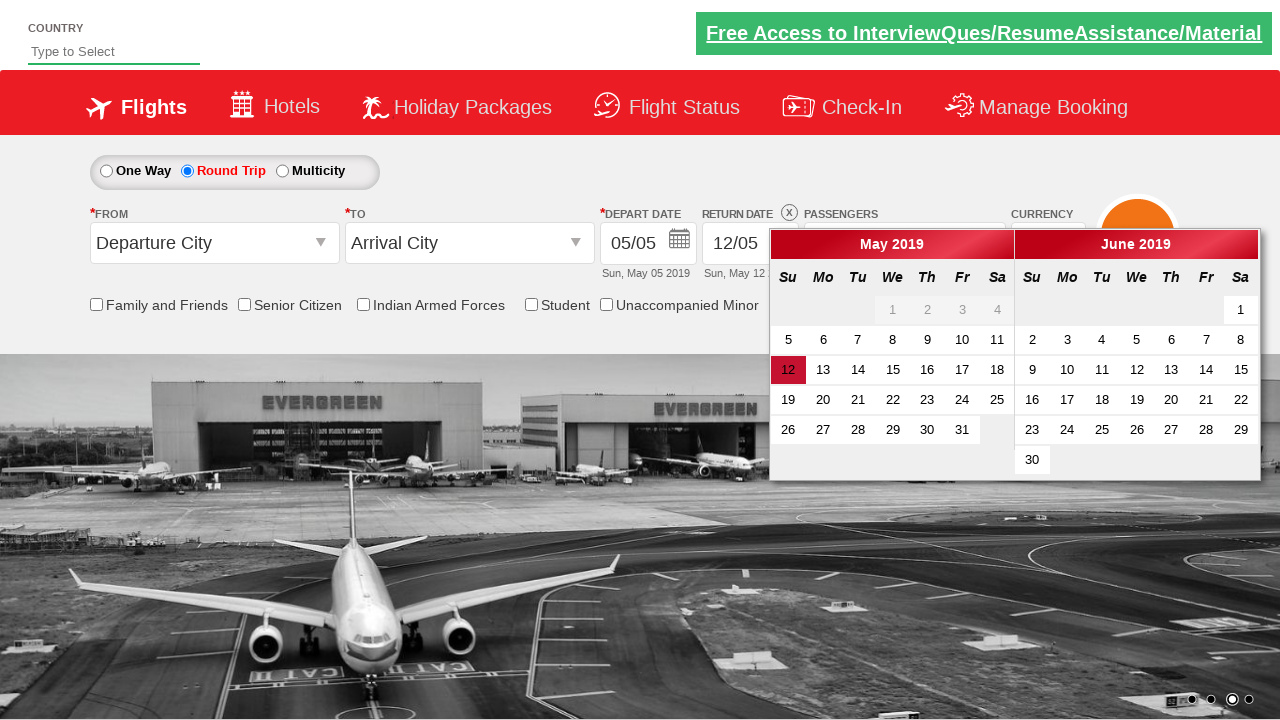